Tests submitting a product review on an e-commerce practice site by navigating to a book product, clicking on the Reviews tab, rating it 5 stars, and filling out the review form with name, email, and comment.

Starting URL: http://practice.automationtesting.in/

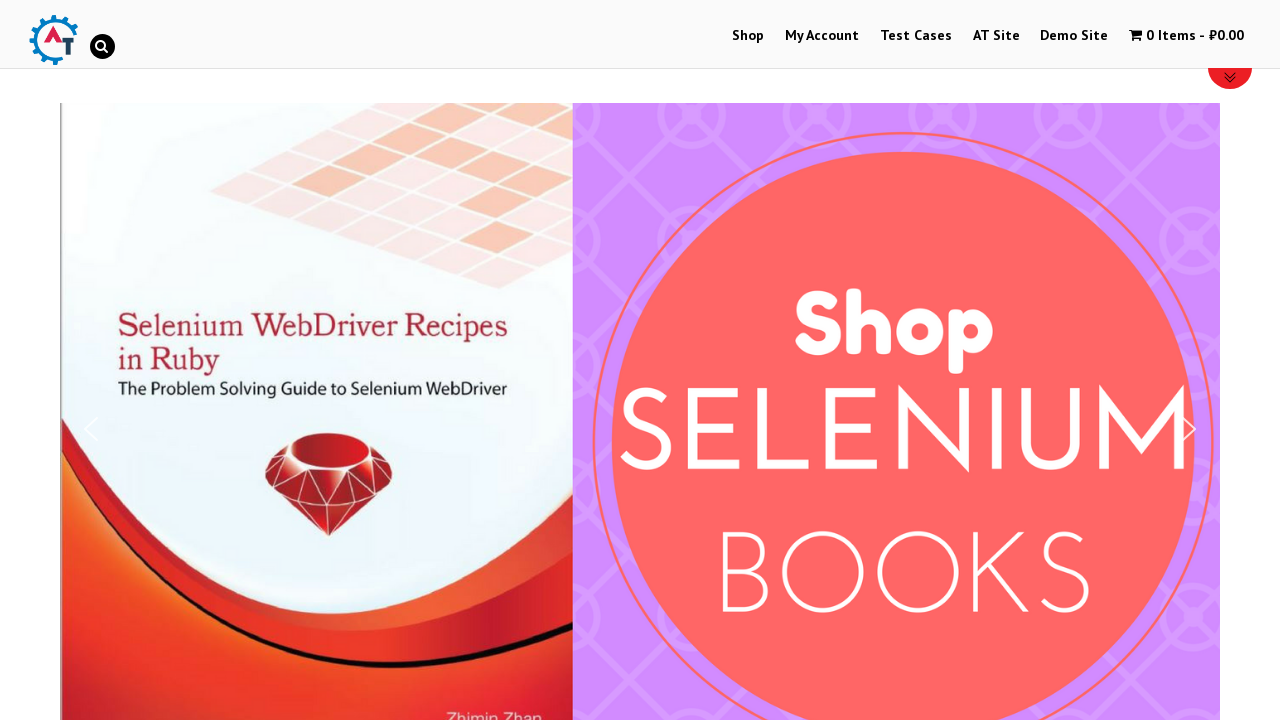

Scrolled down the page by 600 pixels
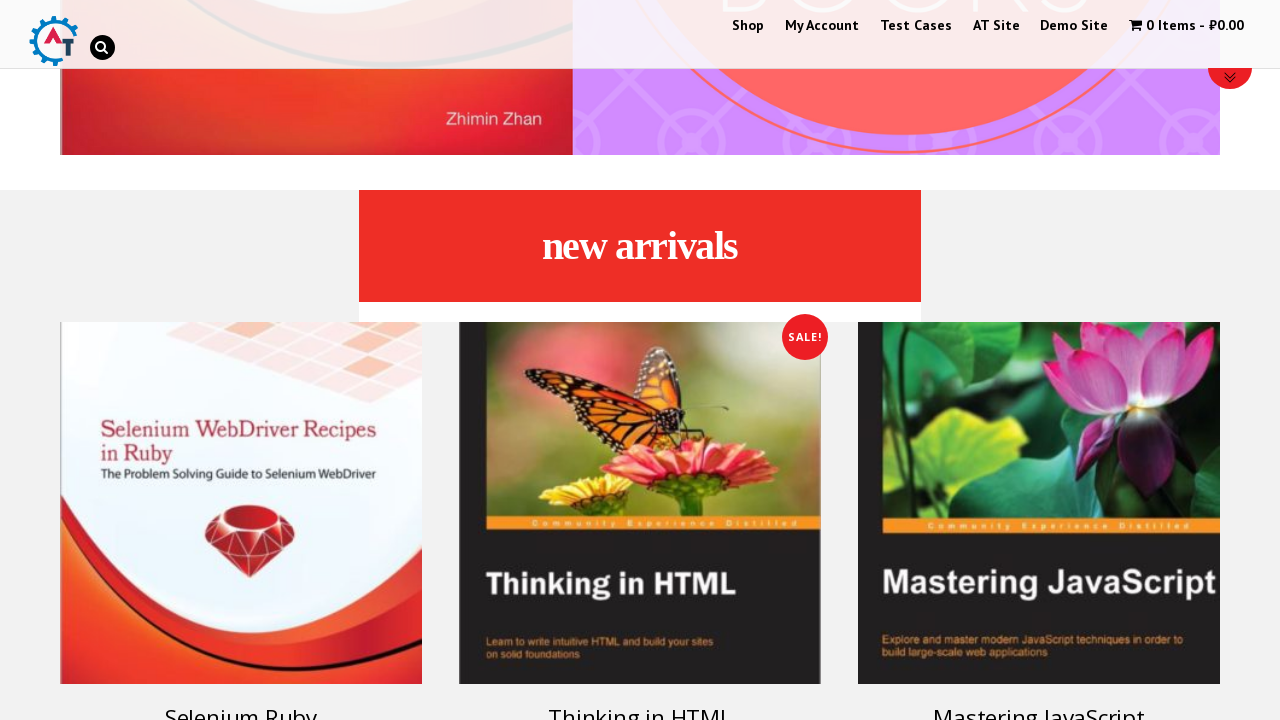

Clicked on the Selenium Ruby book product at (241, 503) on [title='Selenium Ruby']
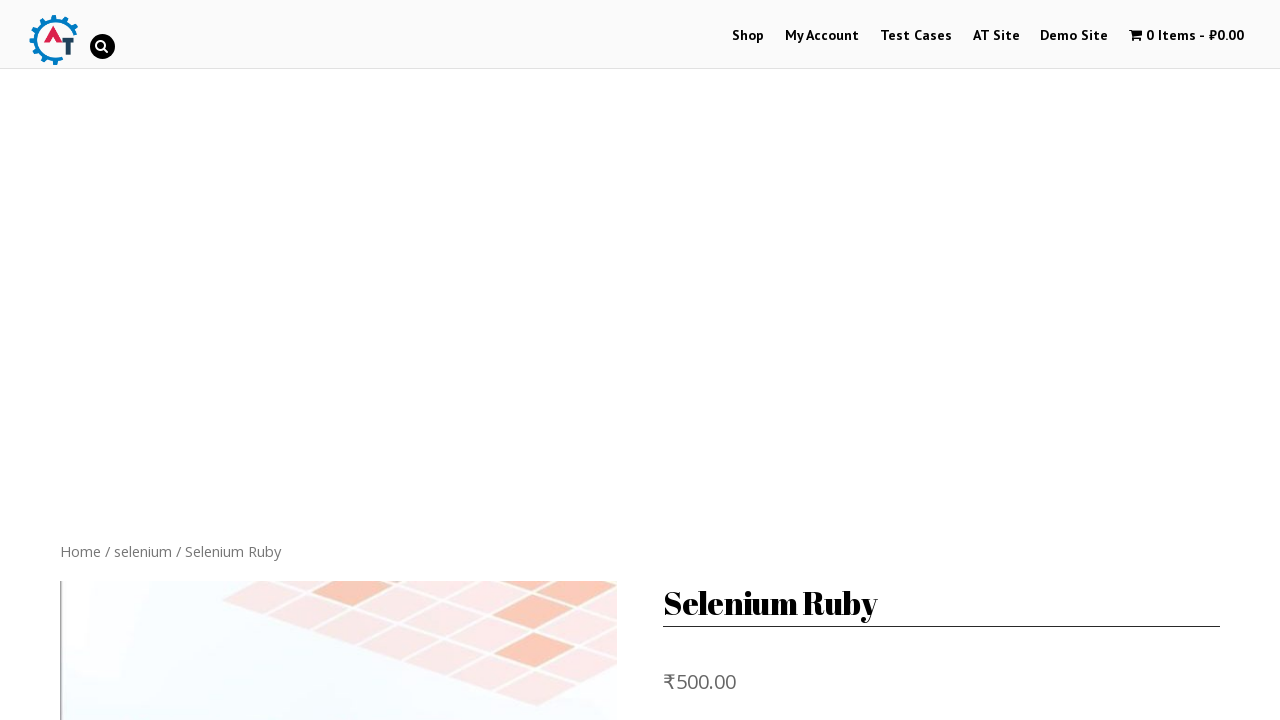

Clicked on the Reviews tab at (309, 360) on xpath=//a[text()='Reviews (0)']
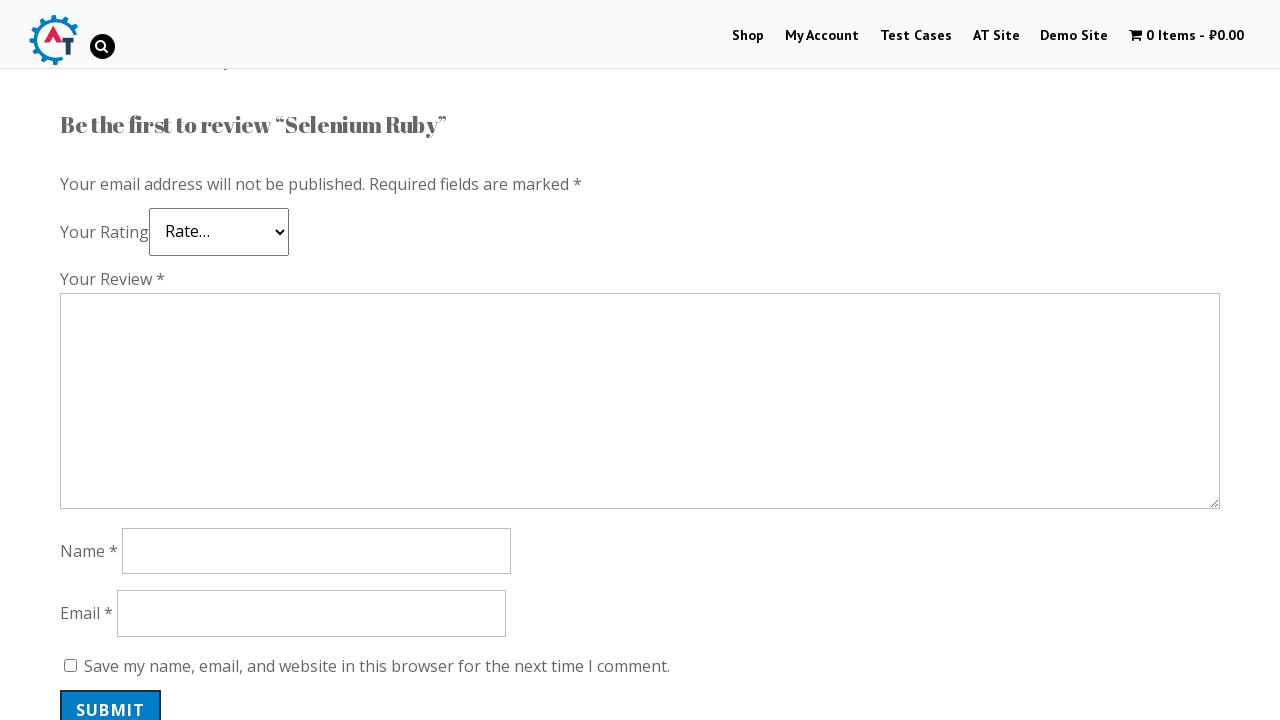

Rated the book 5 stars at (132, 244) on .star-5
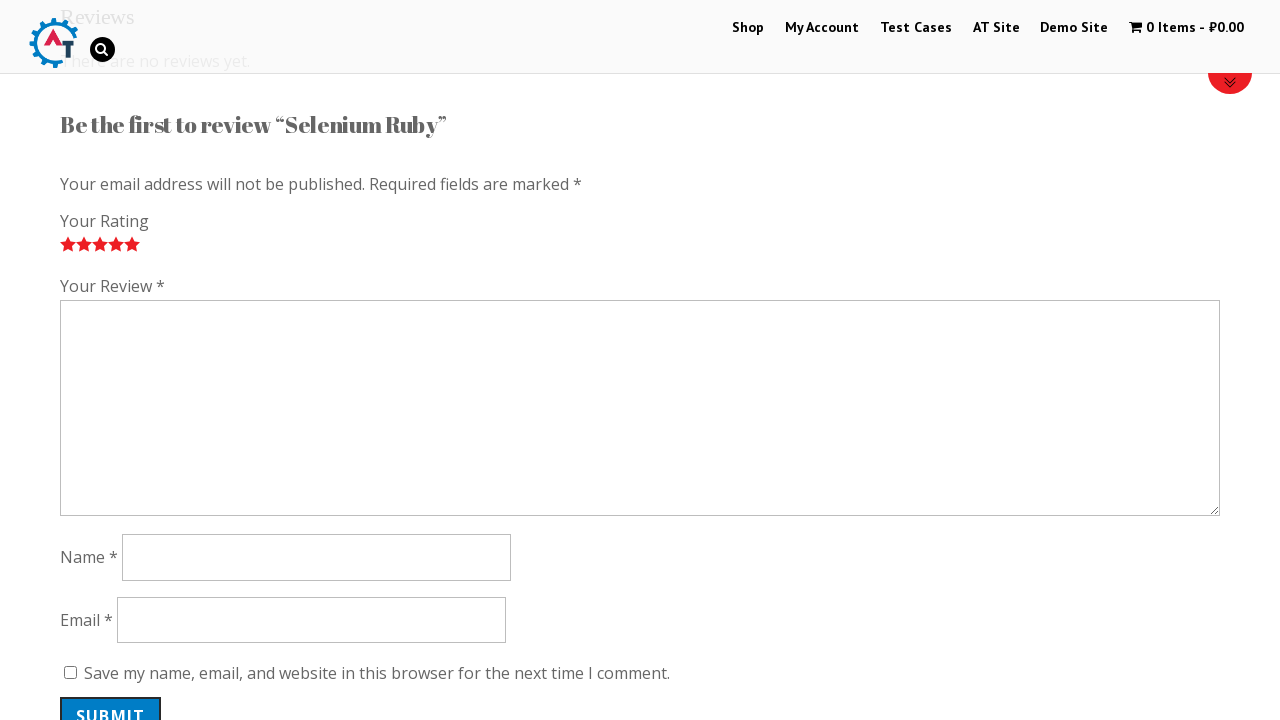

Filled in review comment with 'Nice book!' on #comment
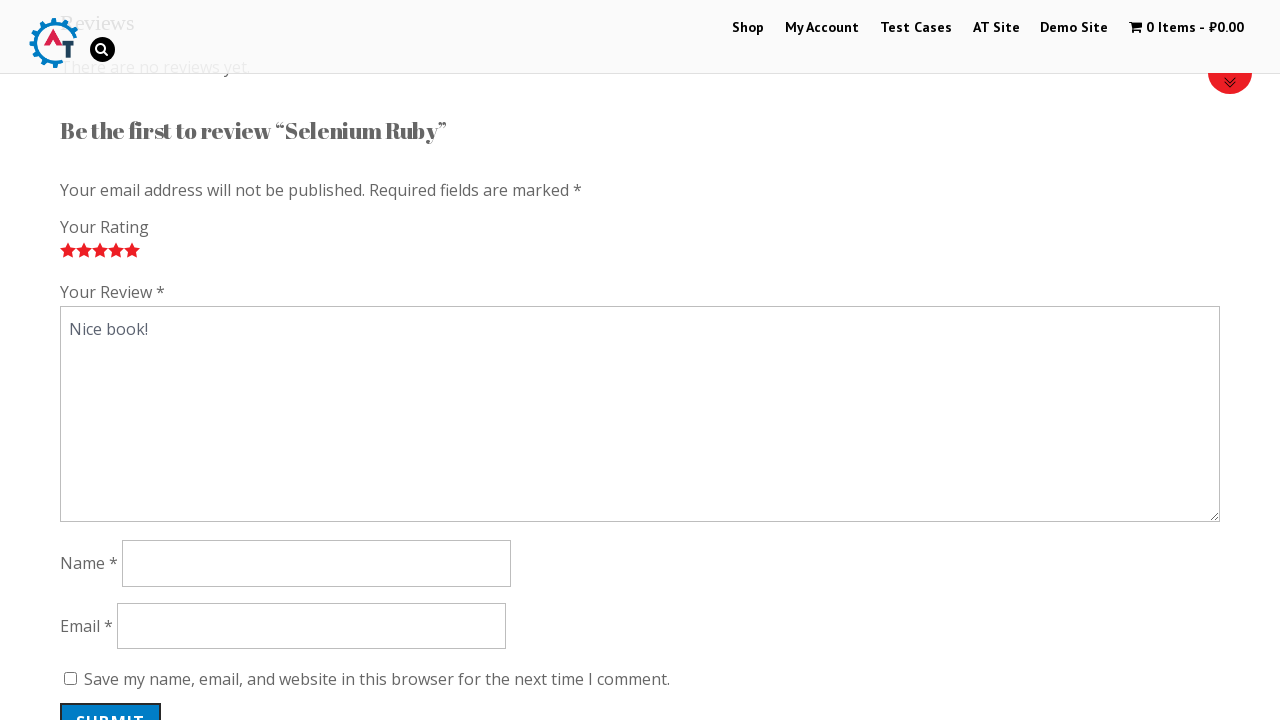

Filled in reviewer name with 'TestReviewer42' on #author
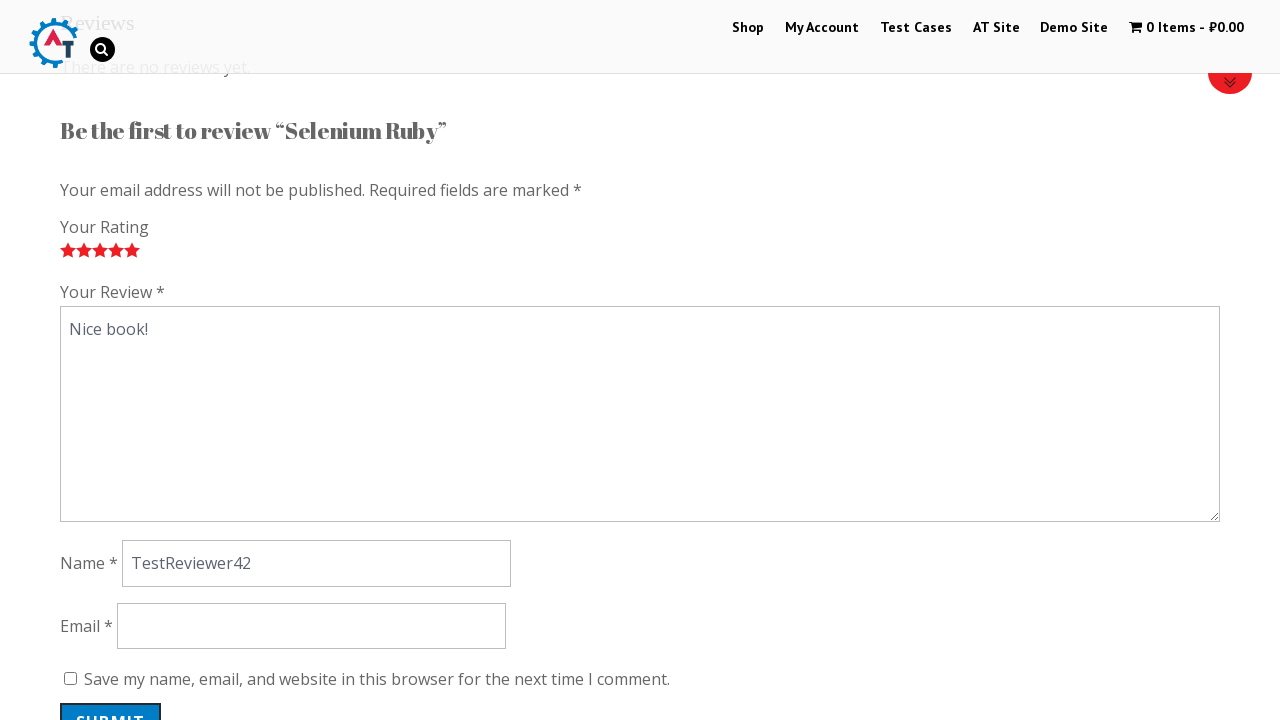

Filled in reviewer email with 'reviewer42@testmail.com' on #email
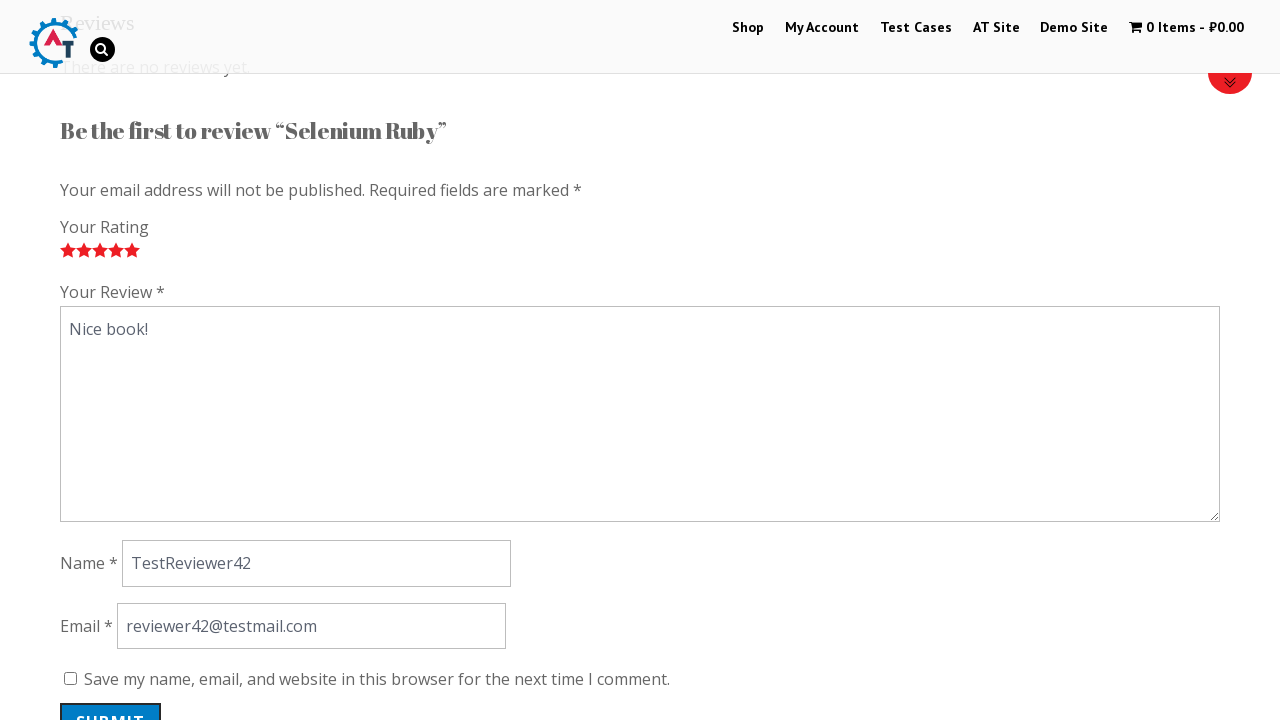

Clicked submit button to submit the review at (111, 700) on #submit
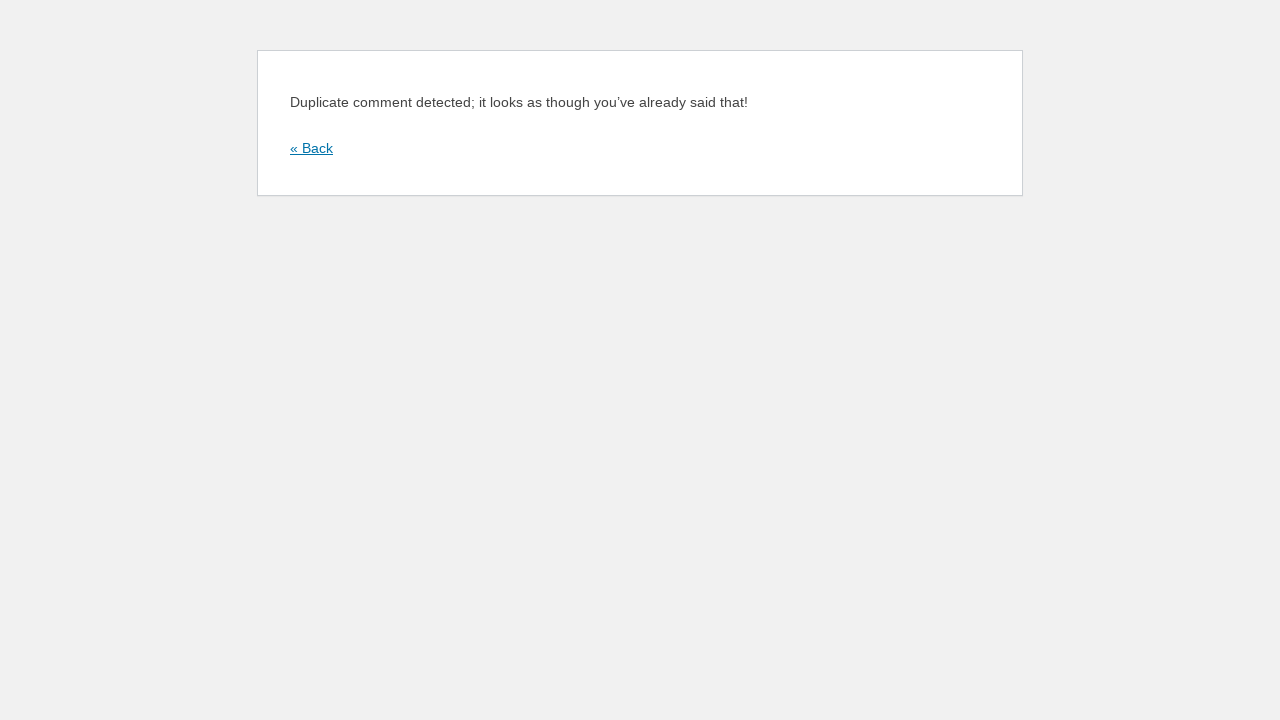

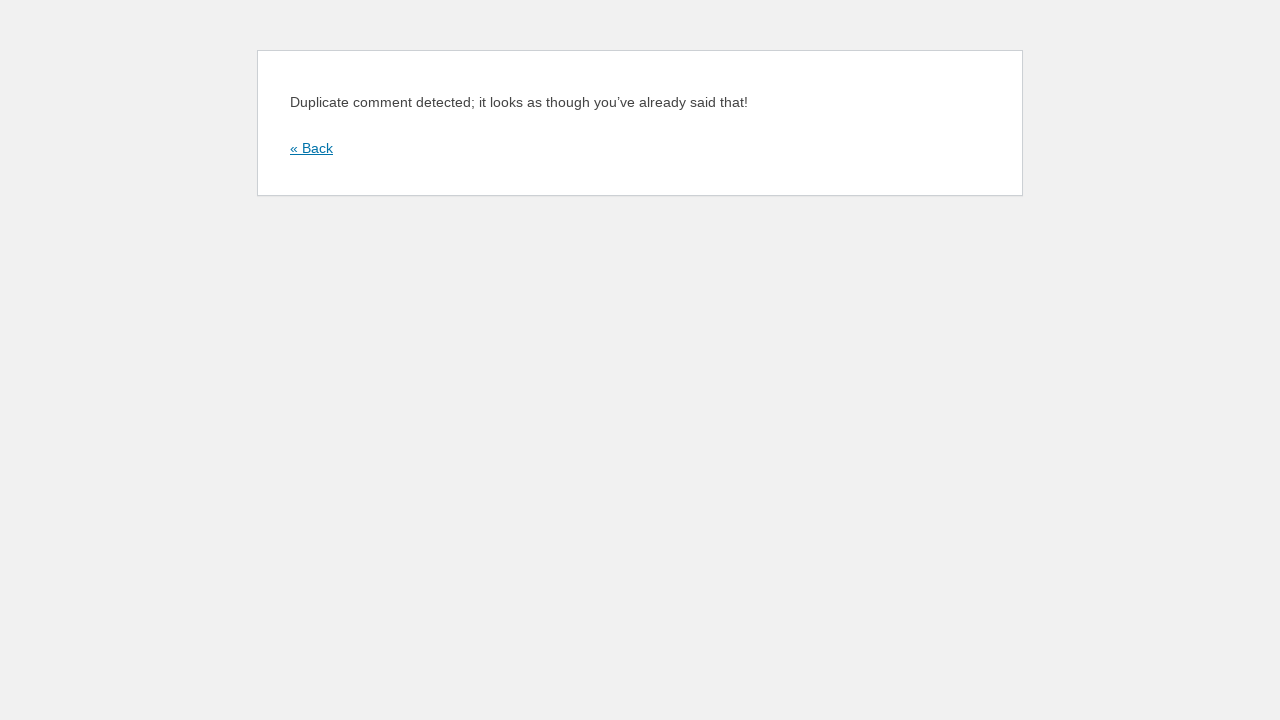